Tests the book review submission process by navigating to a book page, clicking the reviews tab, rating the book with 5 stars, and submitting a review with name and email

Starting URL: http://practice.automationtesting.in/

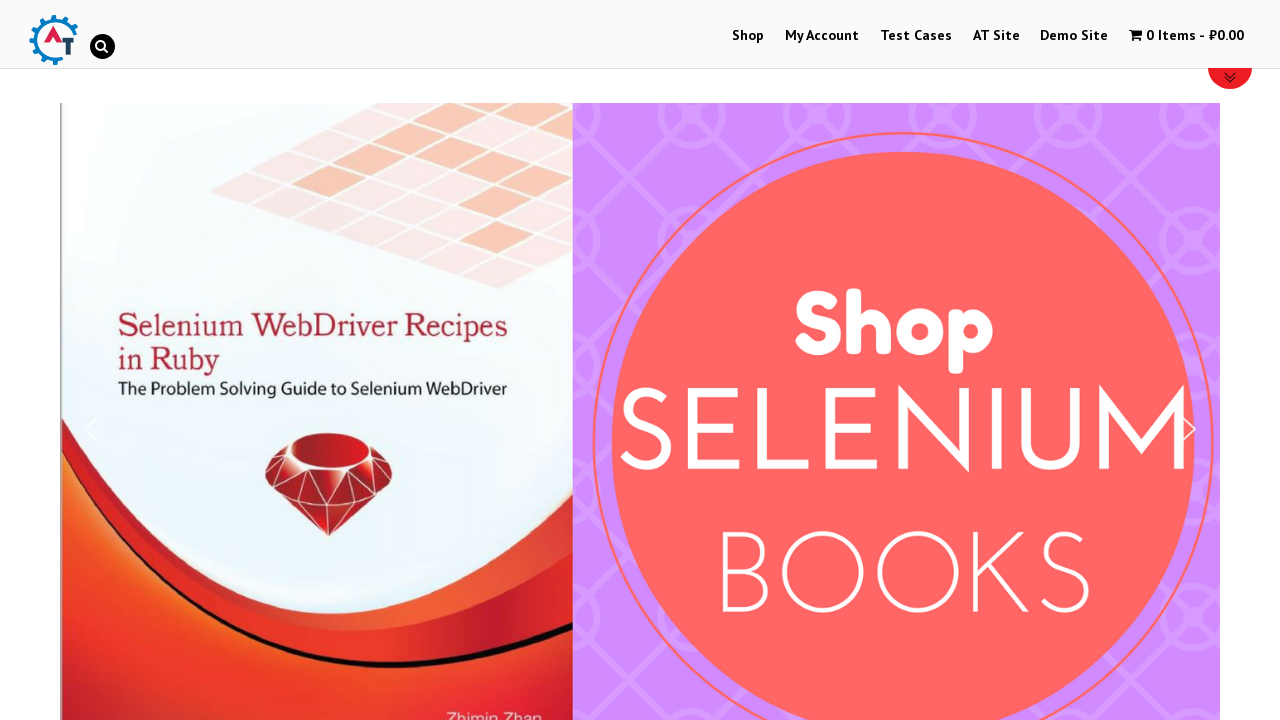

Navigated to book practice website
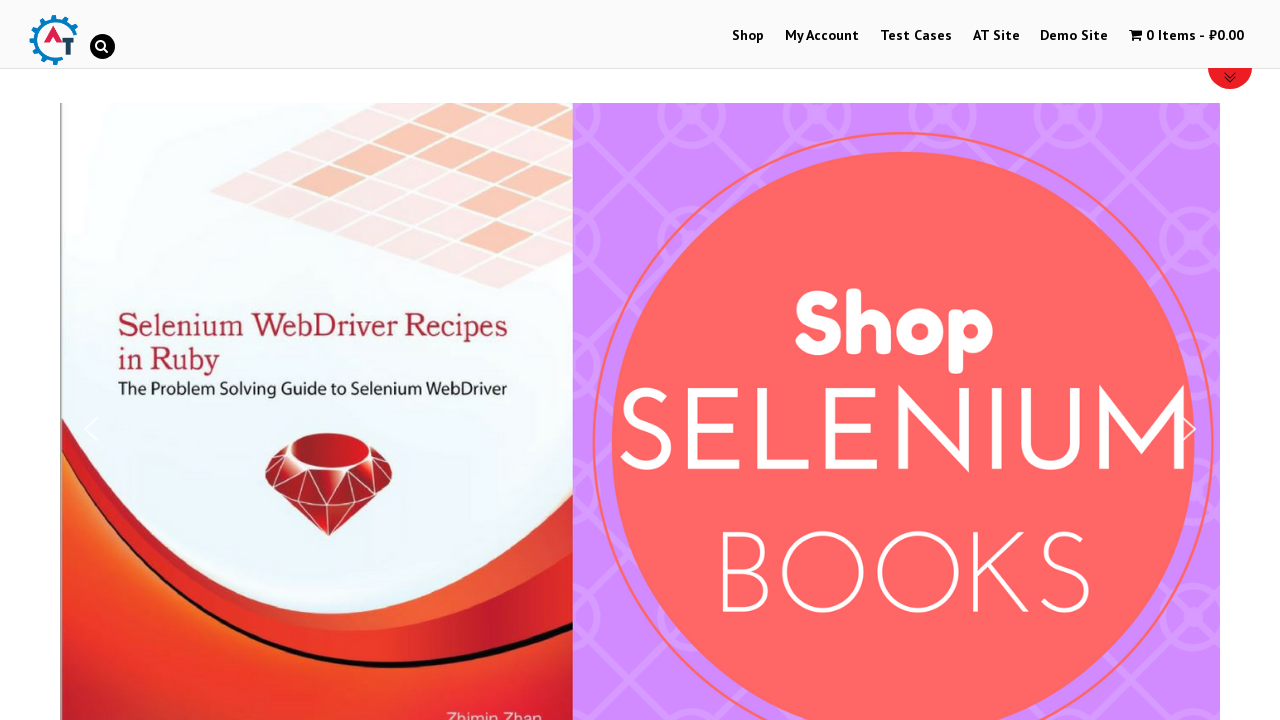

Scrolled down 600px to view books
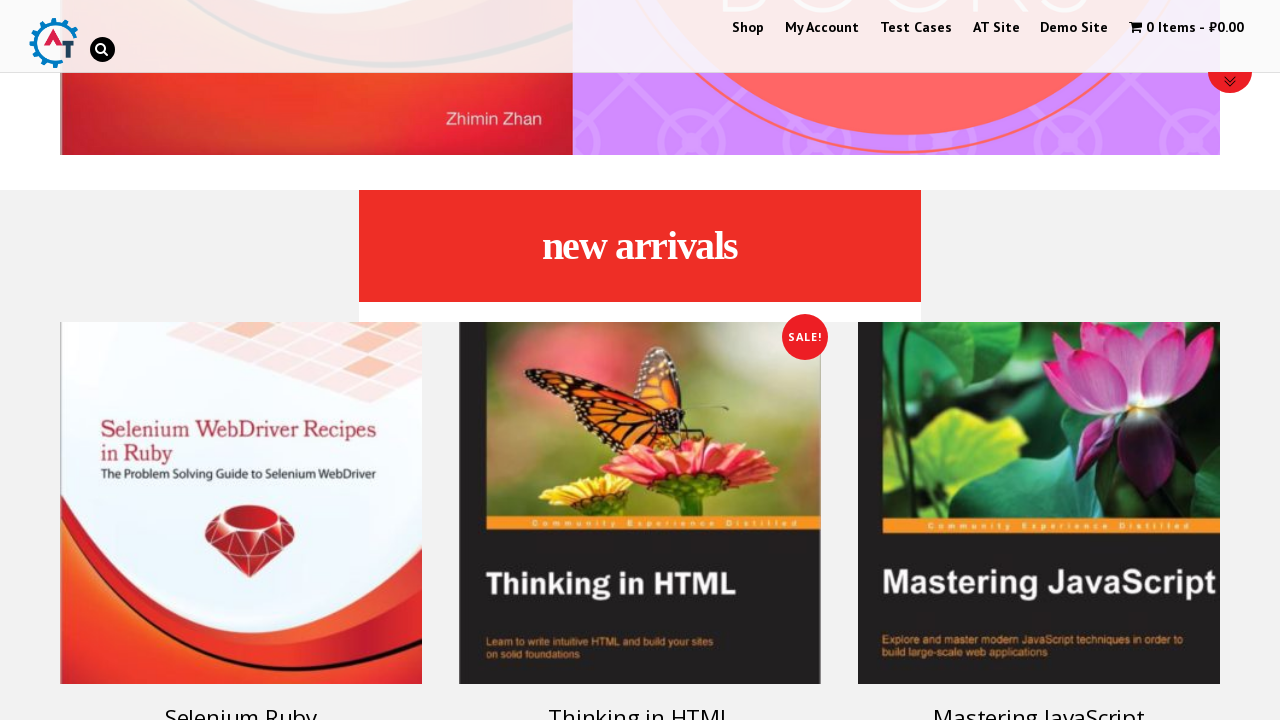

Clicked on 'Selenium Ruby' book at (241, 702) on xpath=//h3[text()='Selenium Ruby']
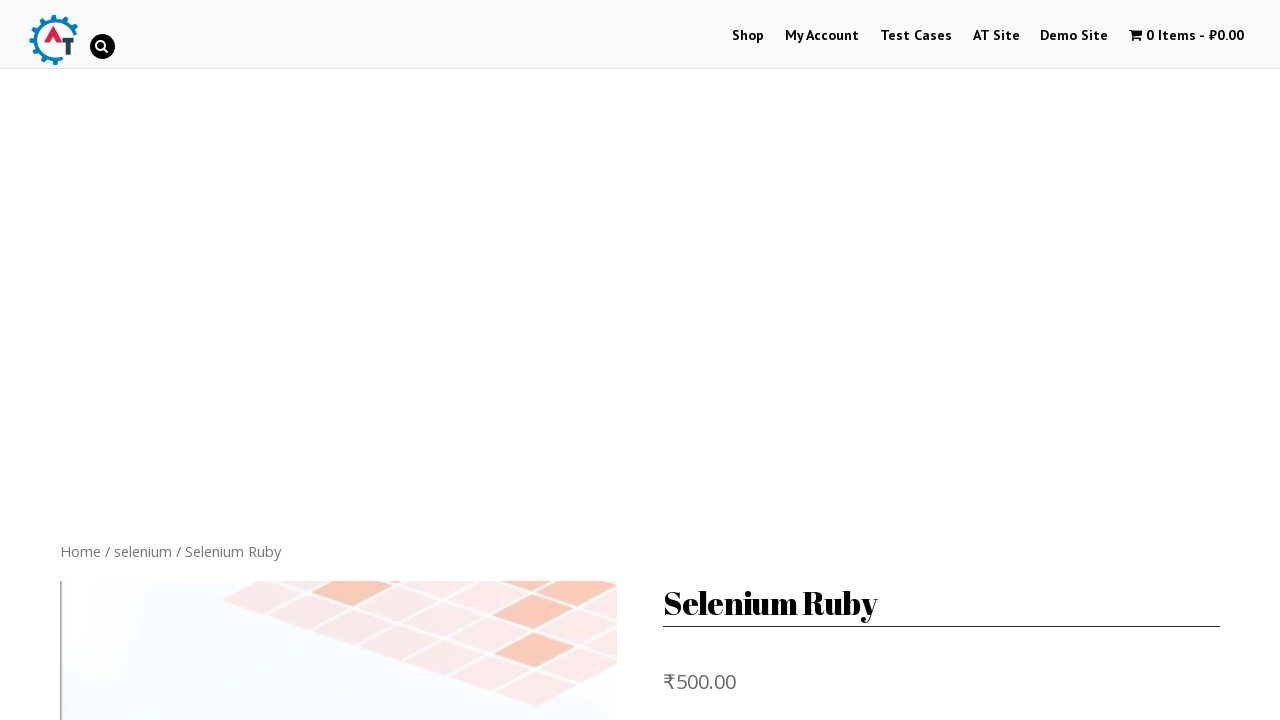

Clicked on the Reviews tab at (309, 360) on a[href='#tab-reviews']
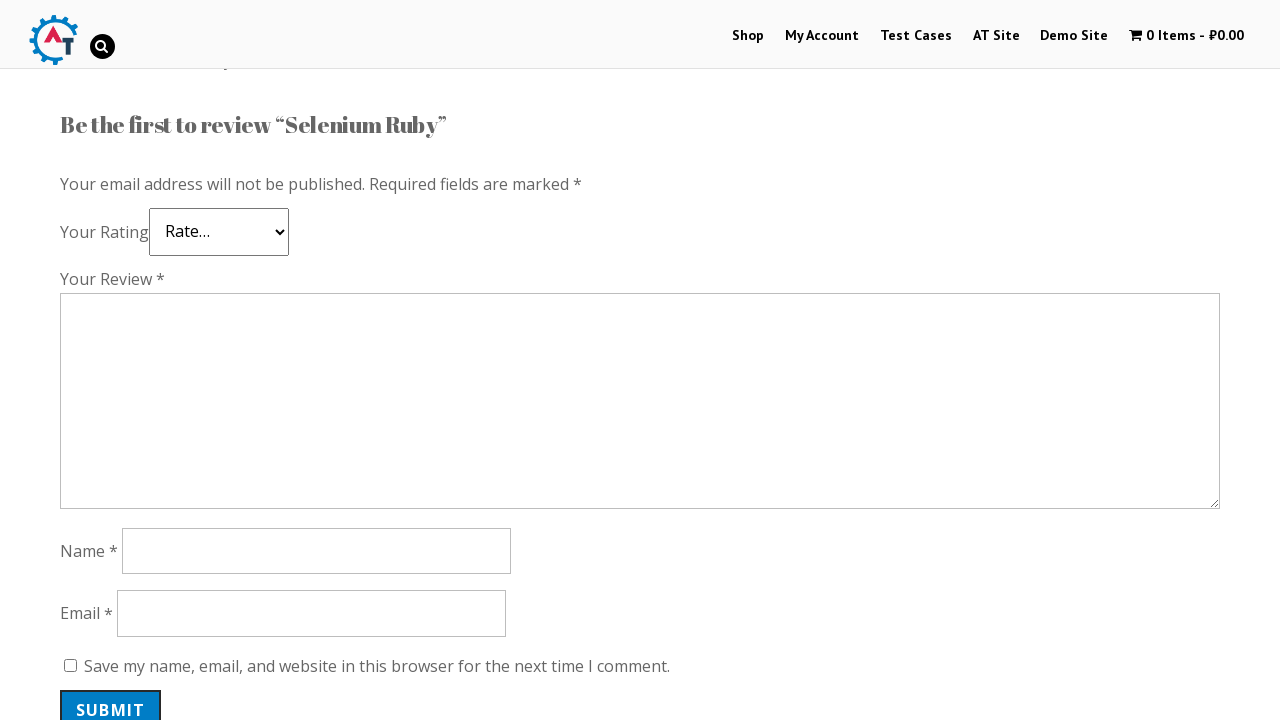

Rated the book with 5 stars at (132, 244) on .star-5
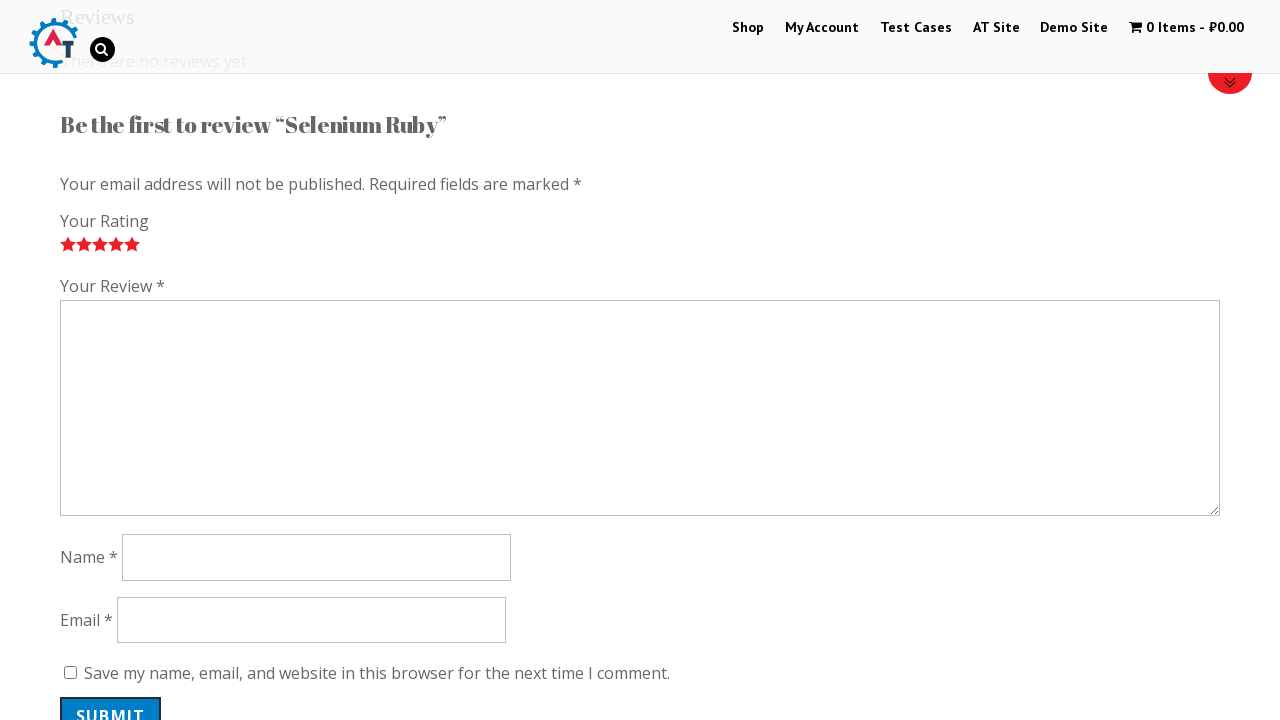

Filled review comment field with 'Nice book!' on #comment
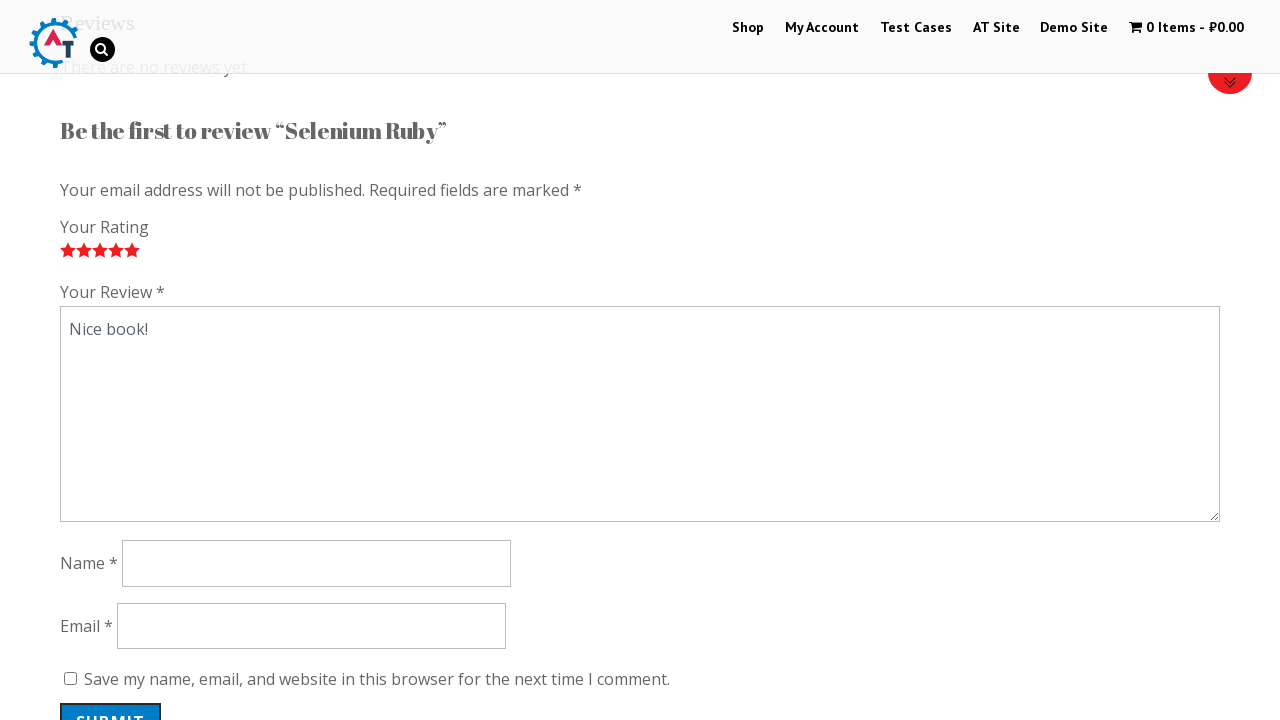

Filled author name field with 'Test' on #author
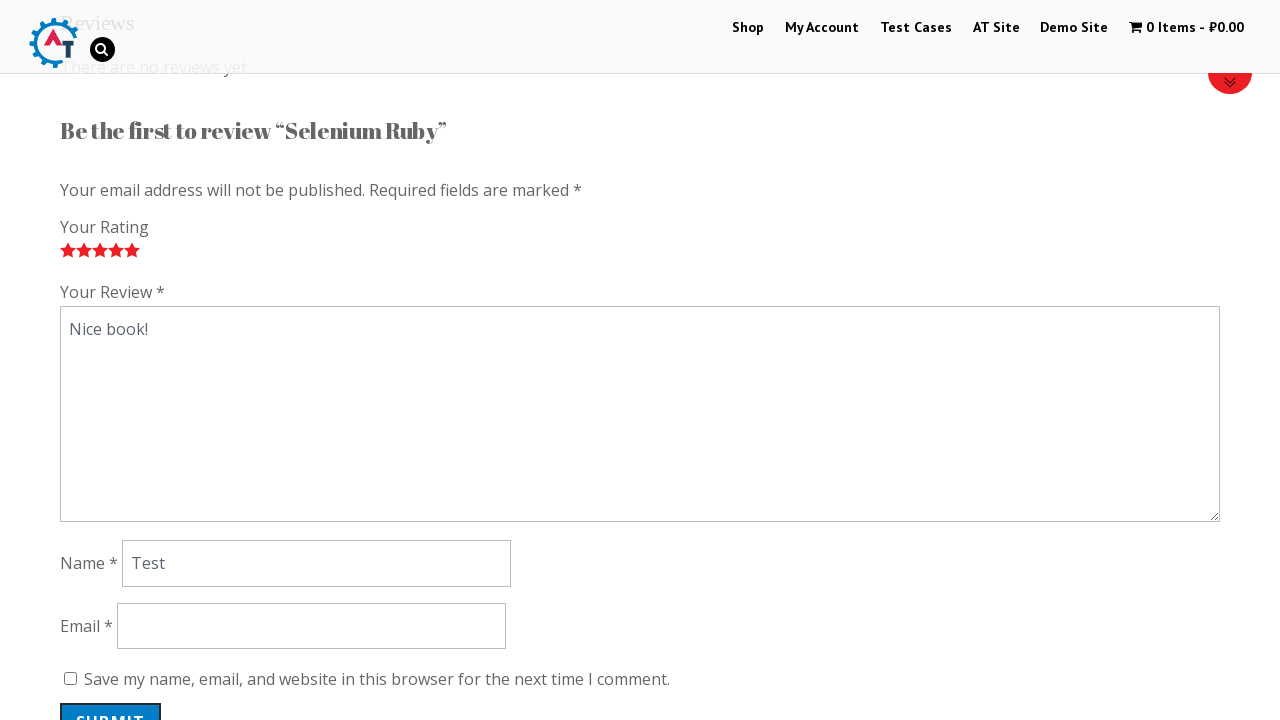

Filled email field with 'Test@mail.ru' on #email
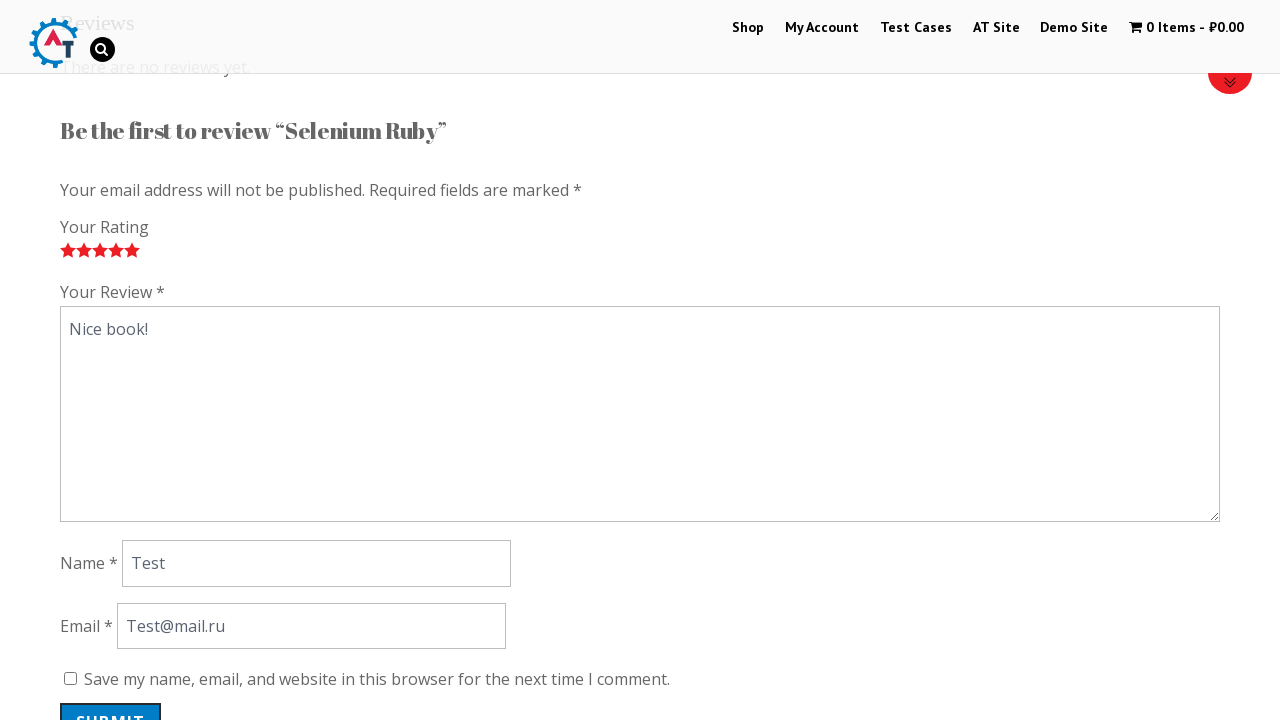

Clicked submit button to submit the review at (111, 700) on #submit
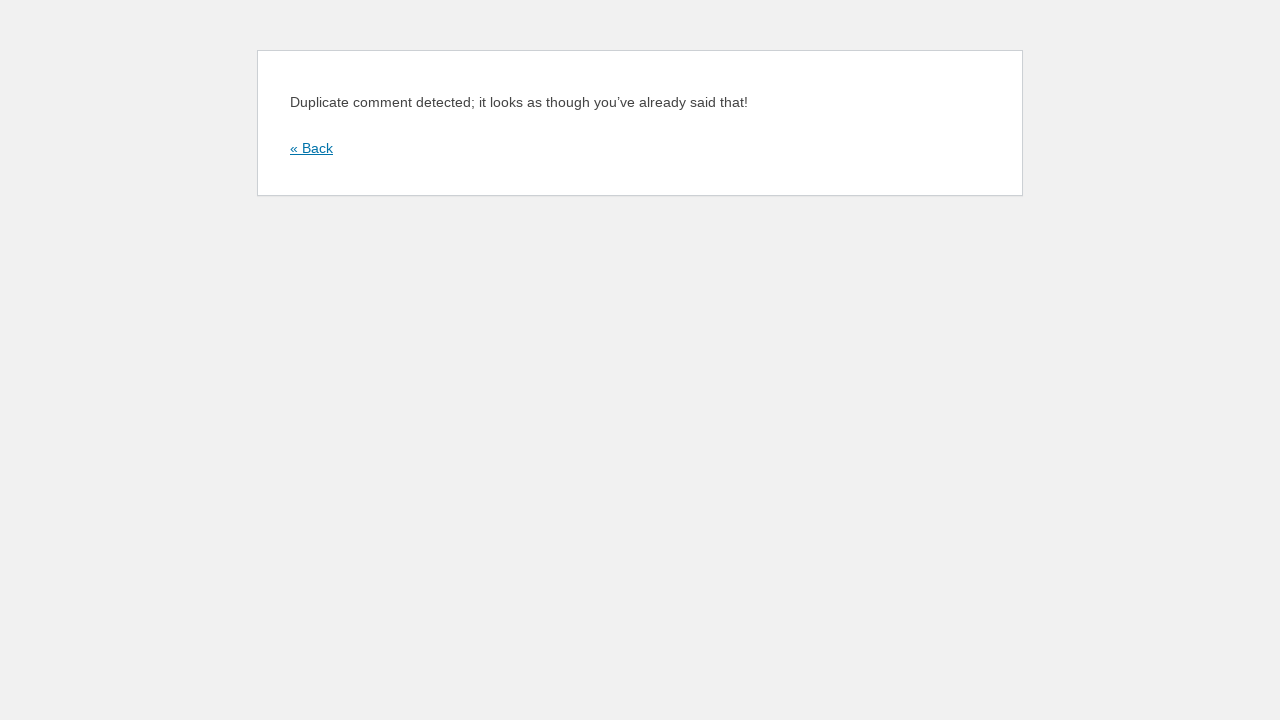

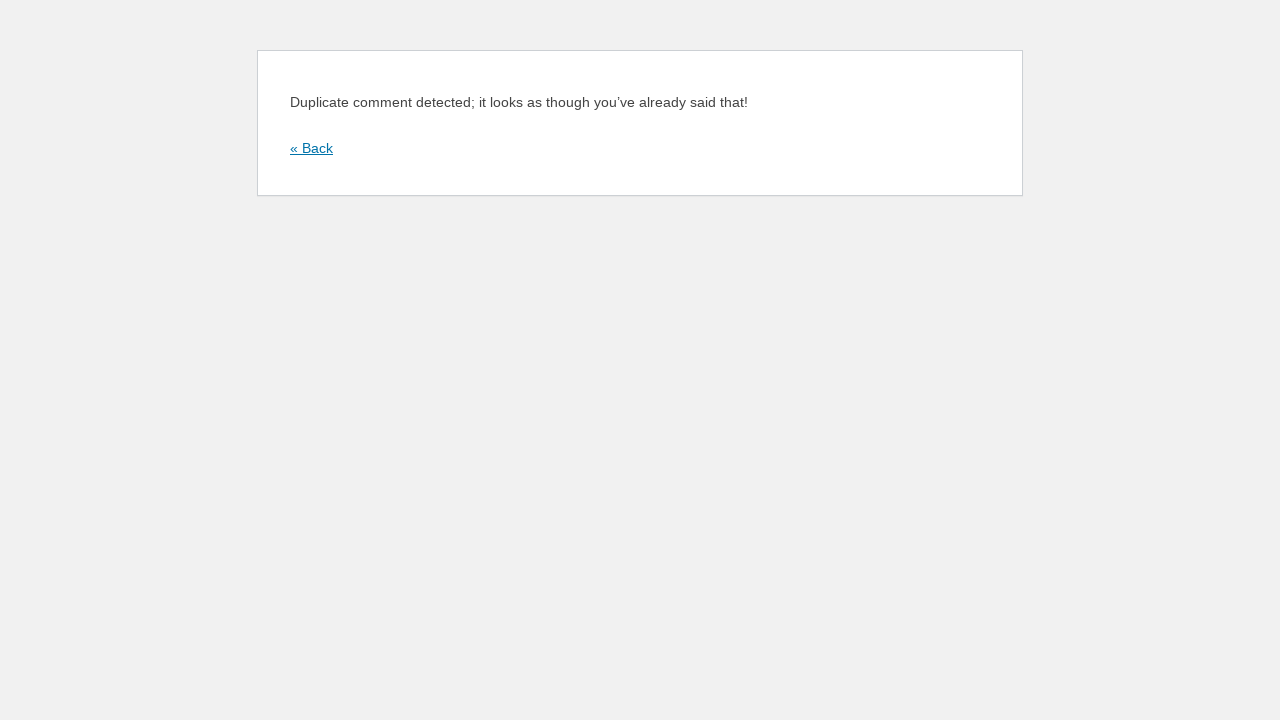